Tests dismissing JavaScript confirm dialogs by clicking a button to trigger a confirm dialog and dismissing it

Starting URL: https://kitchen.applitools.com/ingredients/alert

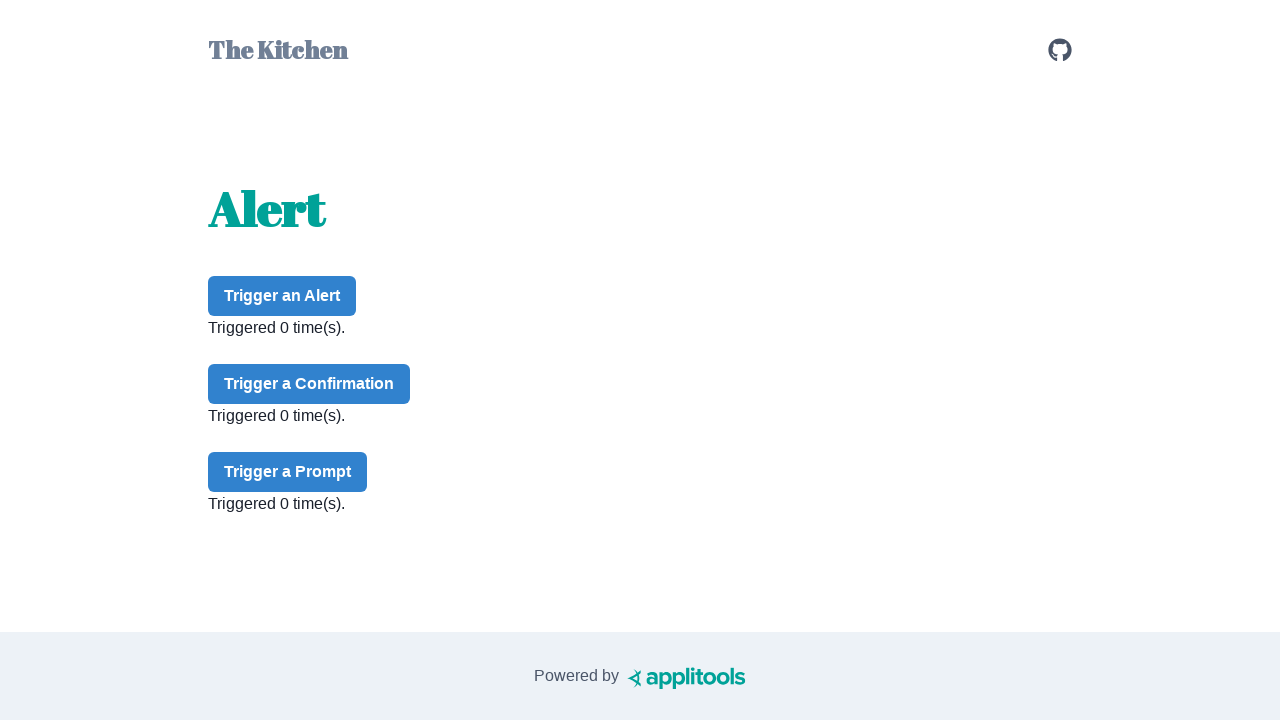

Set up dialog handler to dismiss confirm dialogs
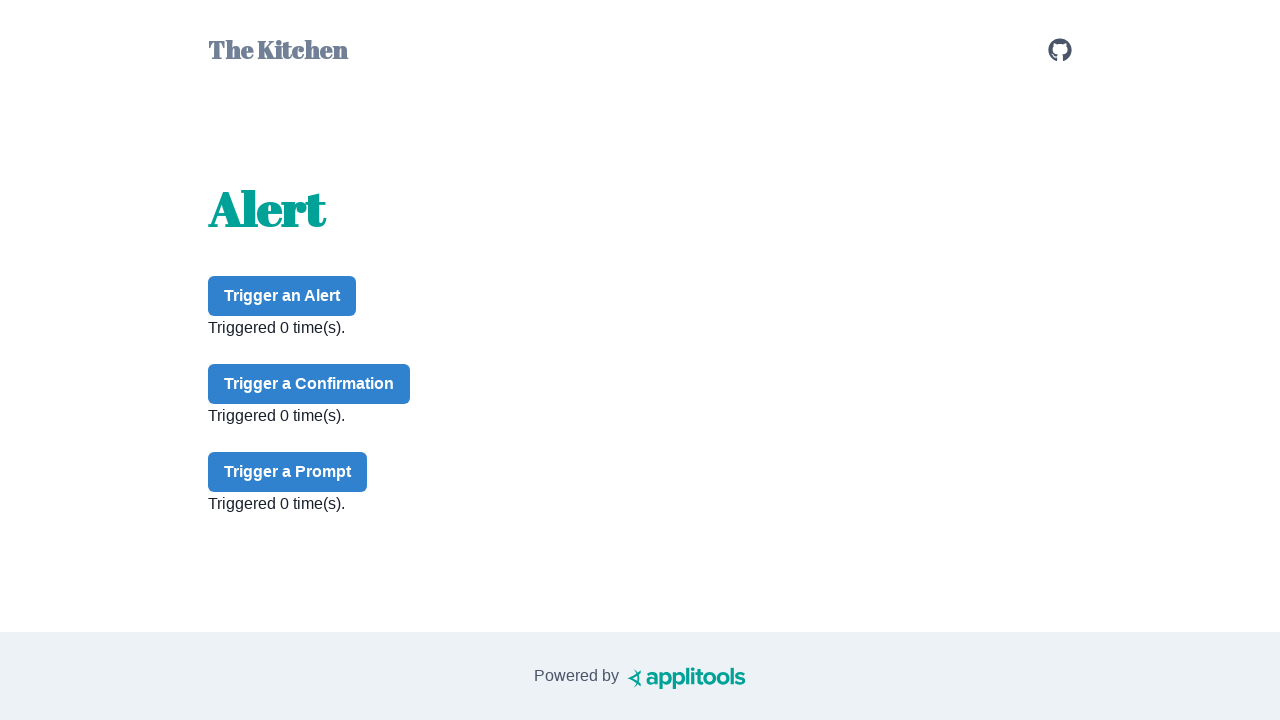

Clicked confirm button to trigger JavaScript confirm dialog at (309, 384) on #confirm-button
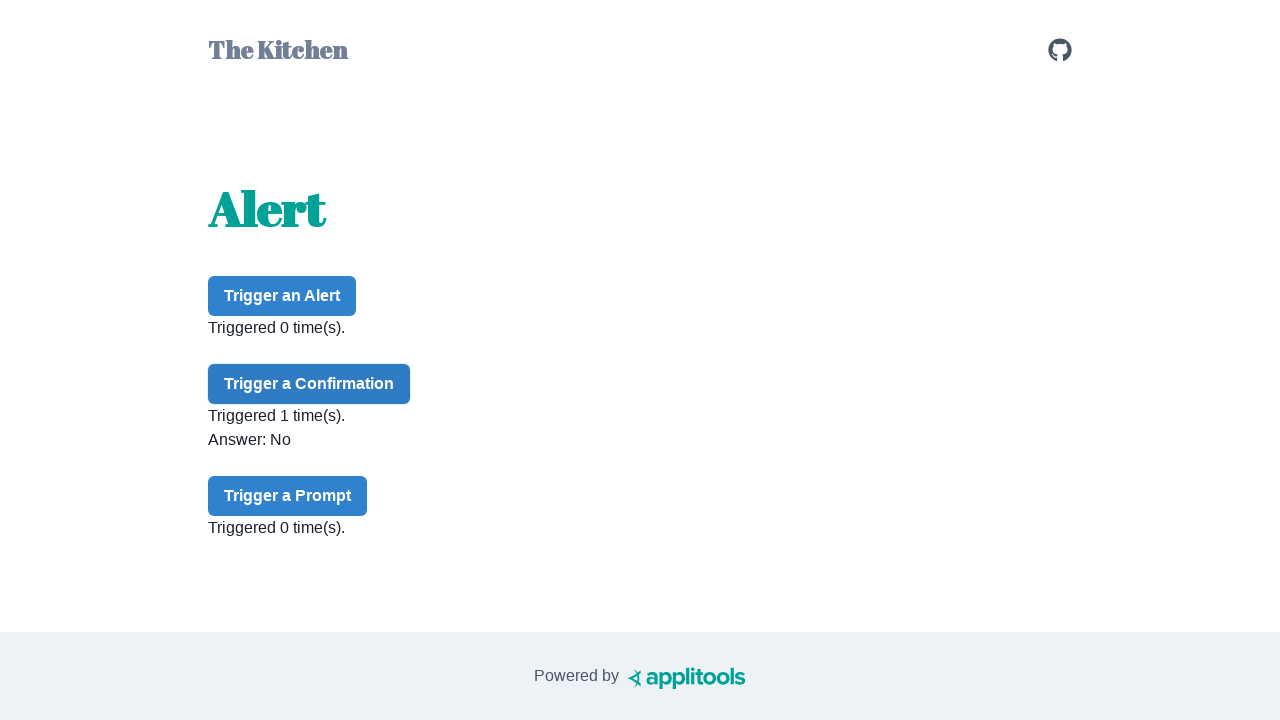

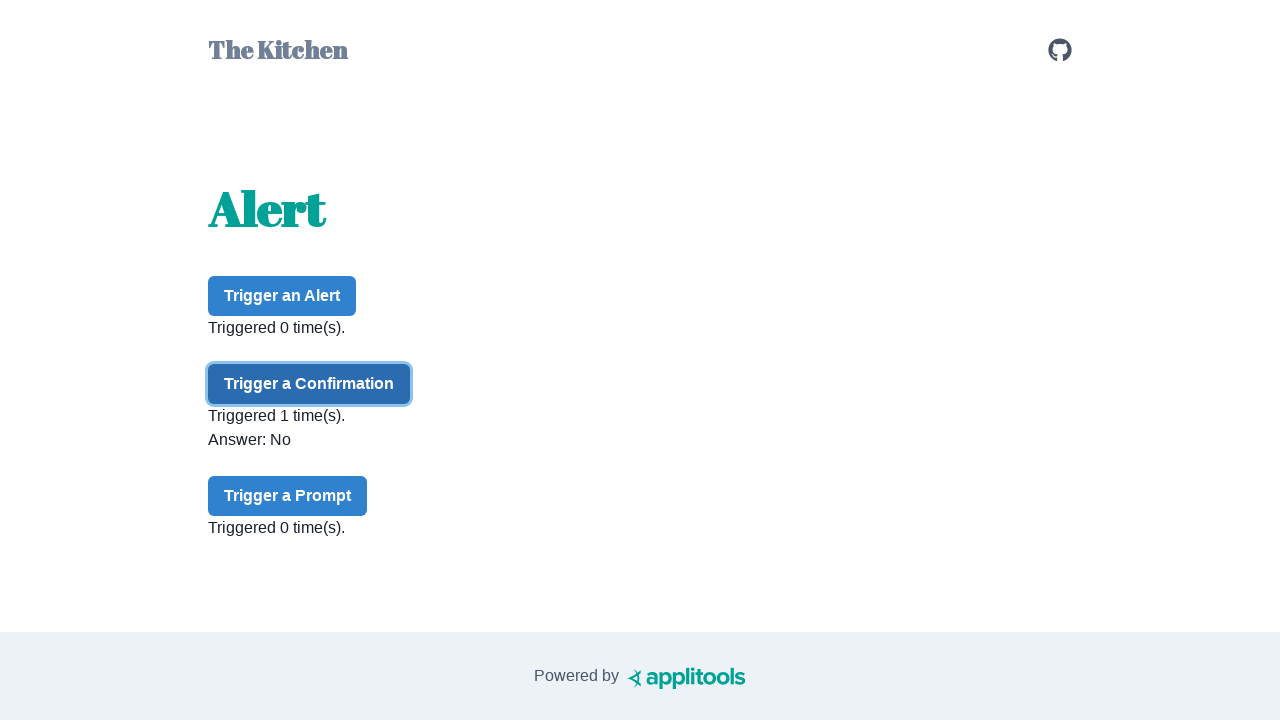